Tests navigation between pages on m1.fun.tv website, including navigating back and clicking on a content image element

Starting URL: http://m1.fun.tv/?nav=5

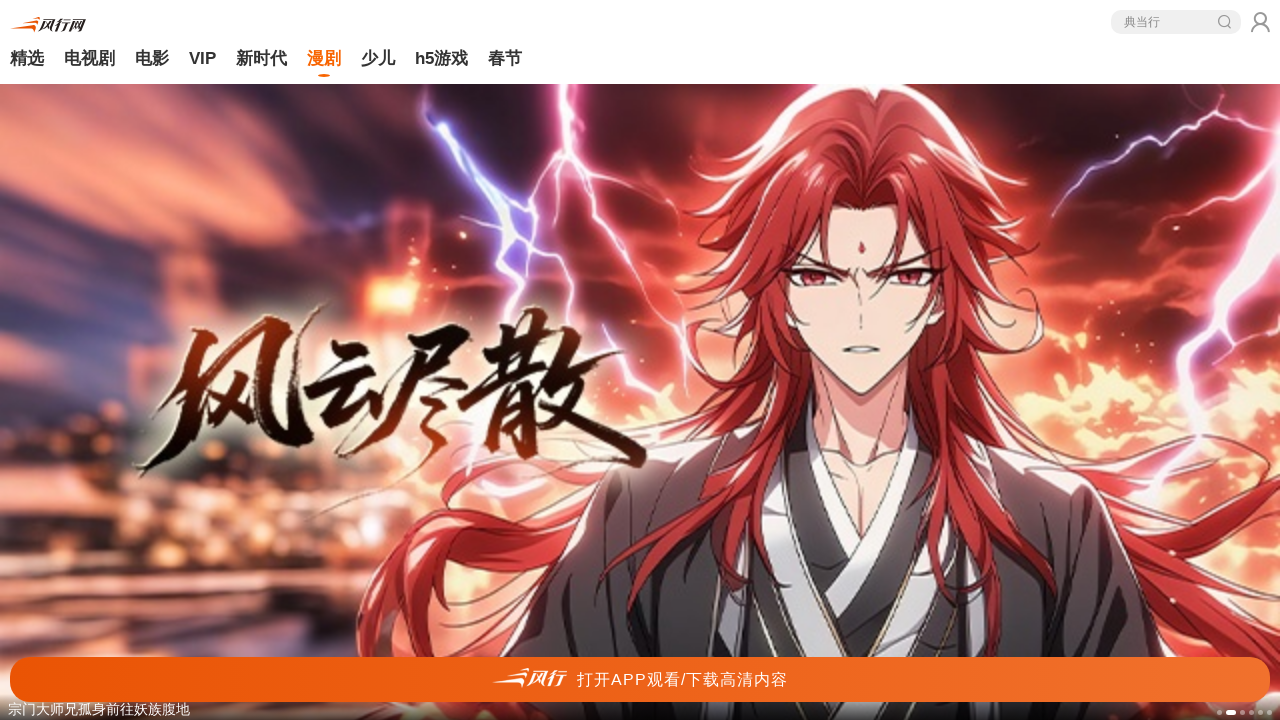

Initial page load completed with networkidle state
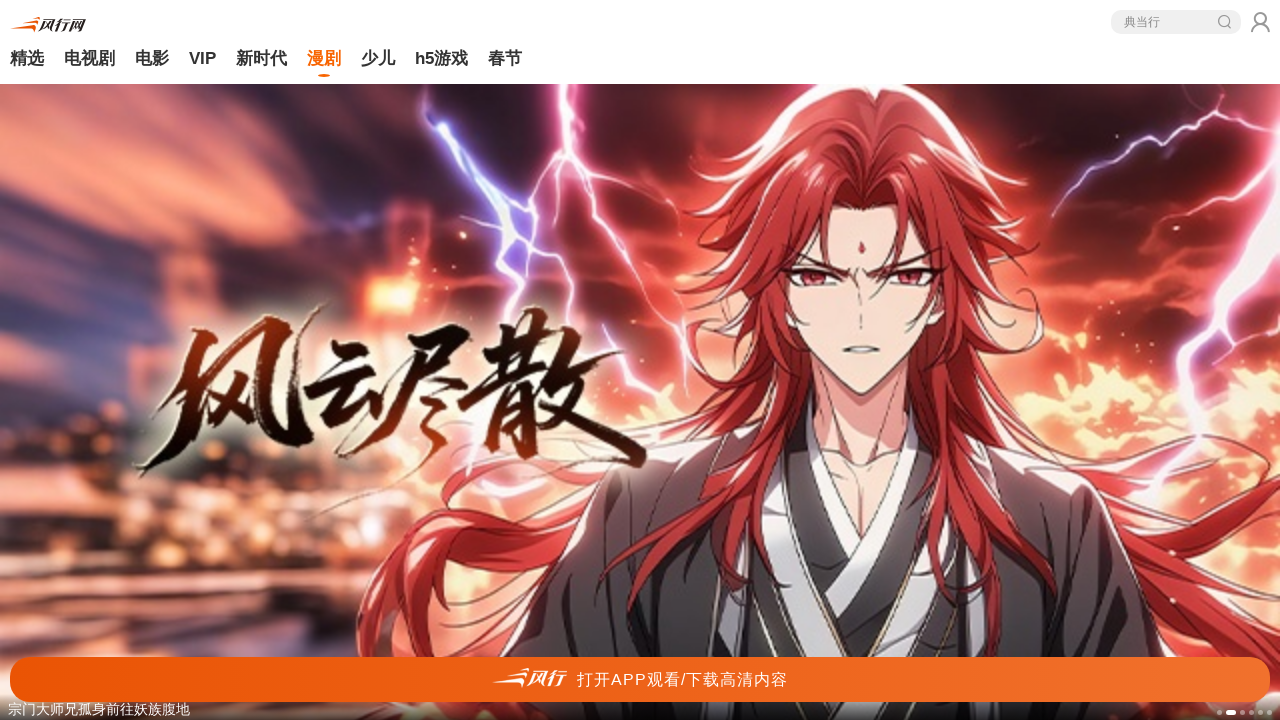

Navigated to http://m1.fun.tv/
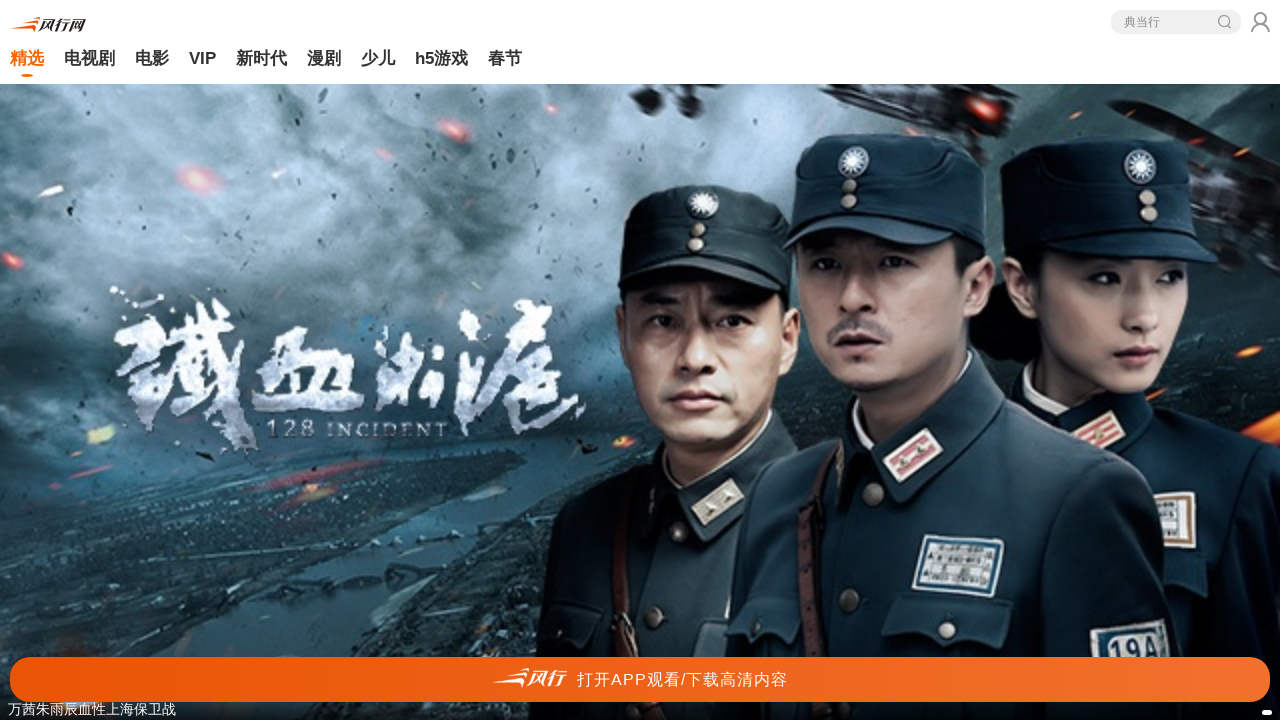

Page load completed with networkidle state
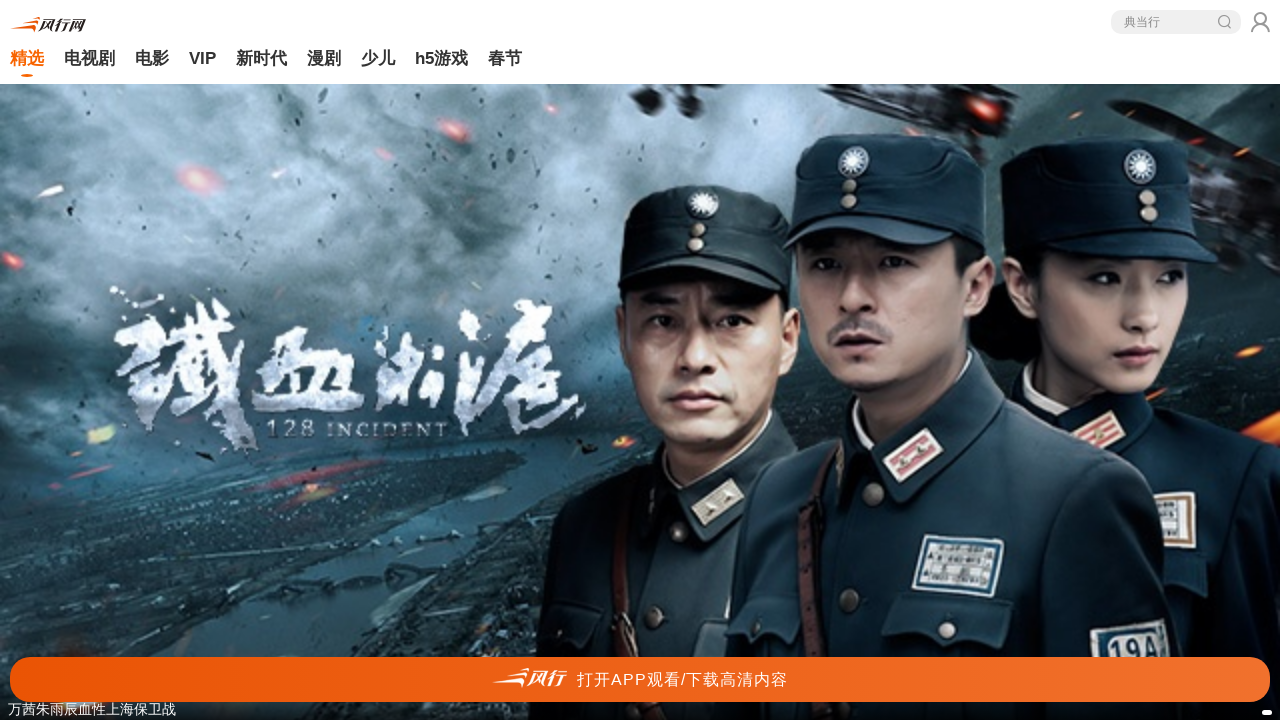

Navigated back to previous page with nav=5 parameter
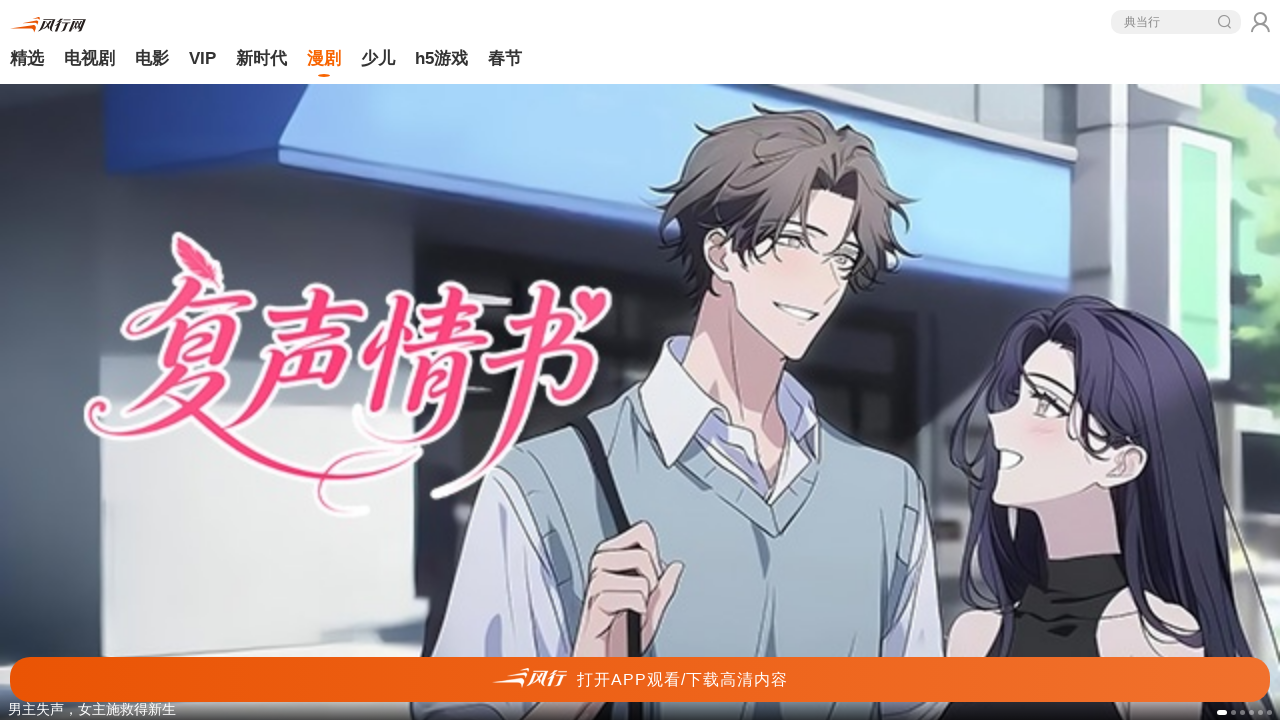

Page load completed with networkidle state after navigation back
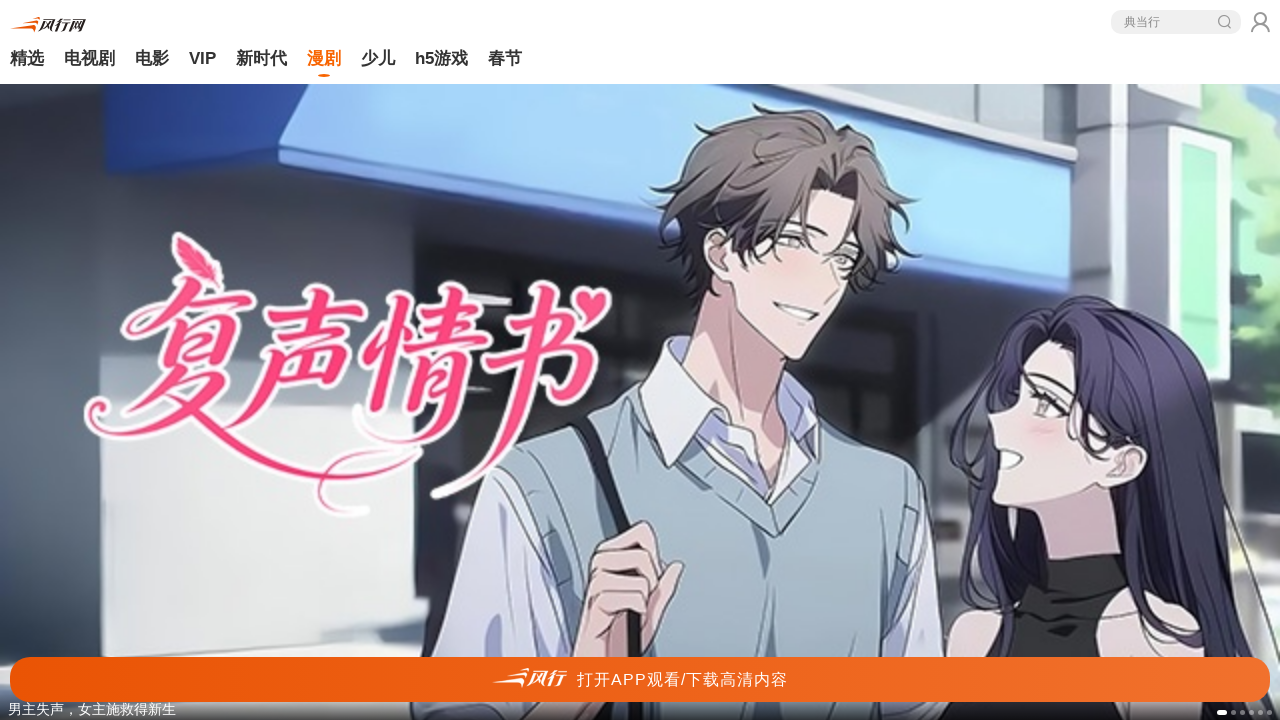

Clicked on content image element in pgContent section at (322, 361) on //*[@id="pgContent"]/section[2]/div/div[1]/a/div[1]/img
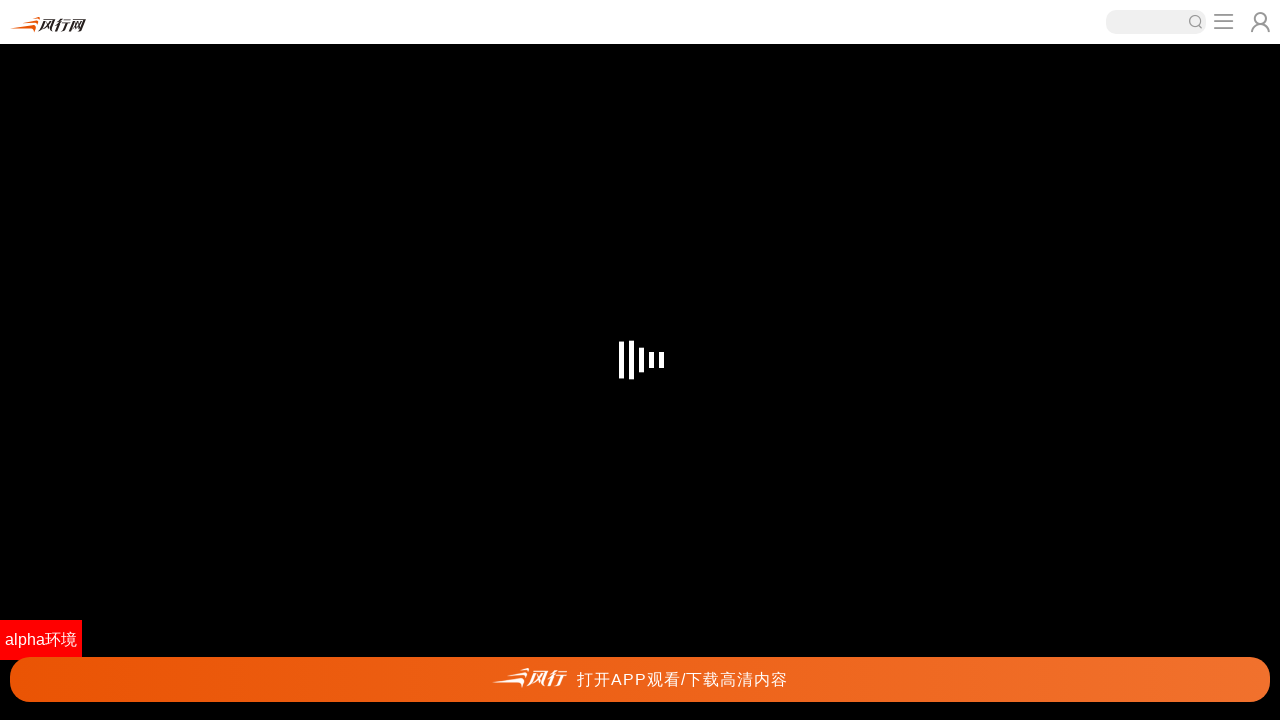

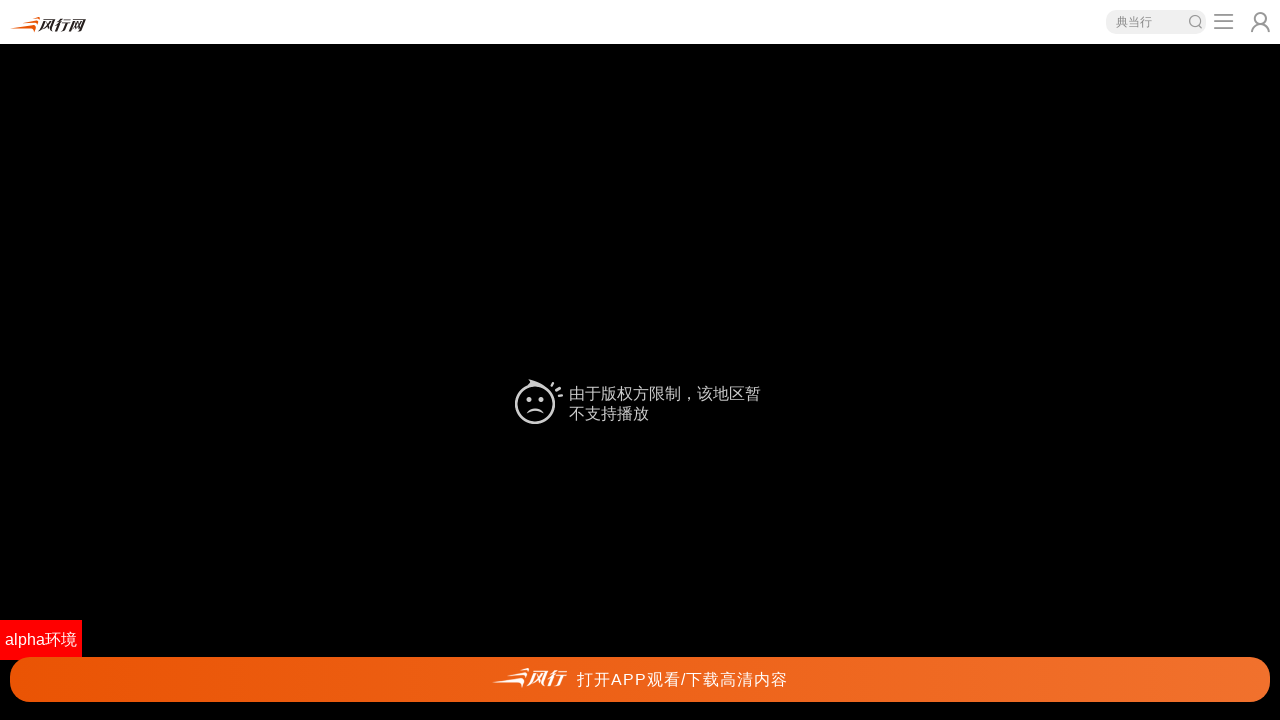